Tests the mortgage calculator functionality by entering a home value and down payment, then clicking calculate to get the monthly payment result.

Starting URL: https://www.mortgagecalculator.org/

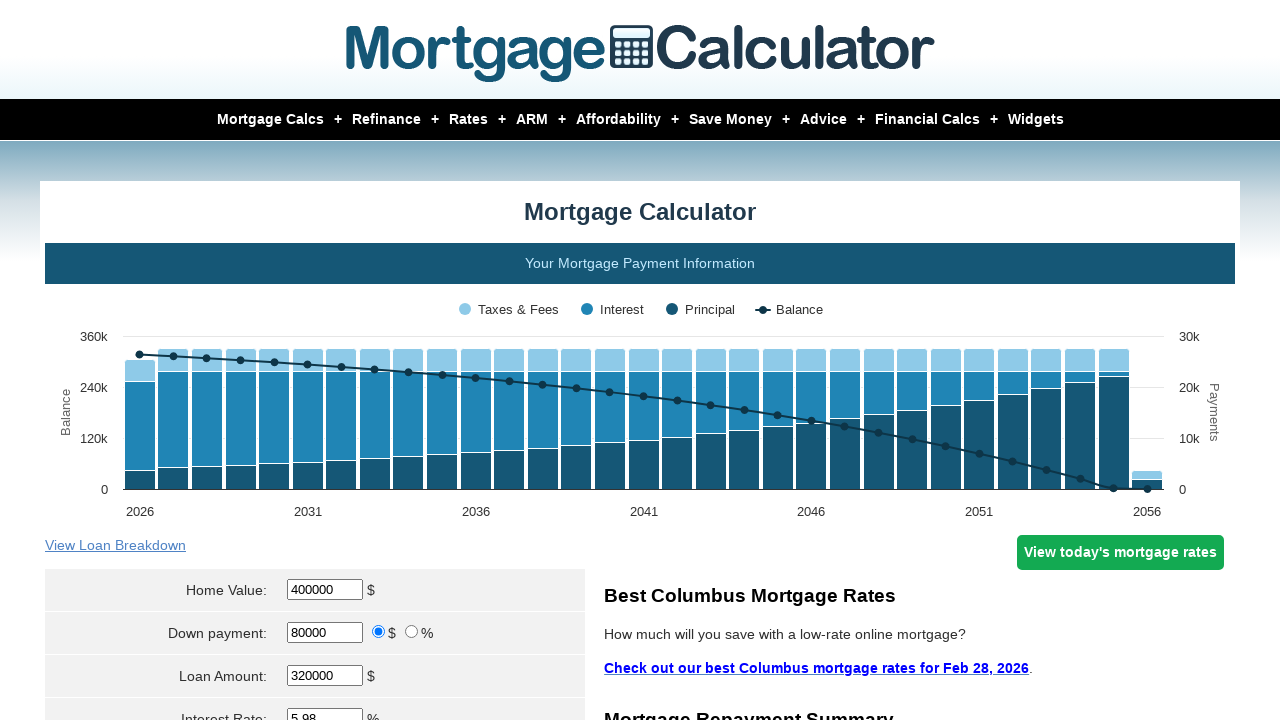

Waited for home value input field to load
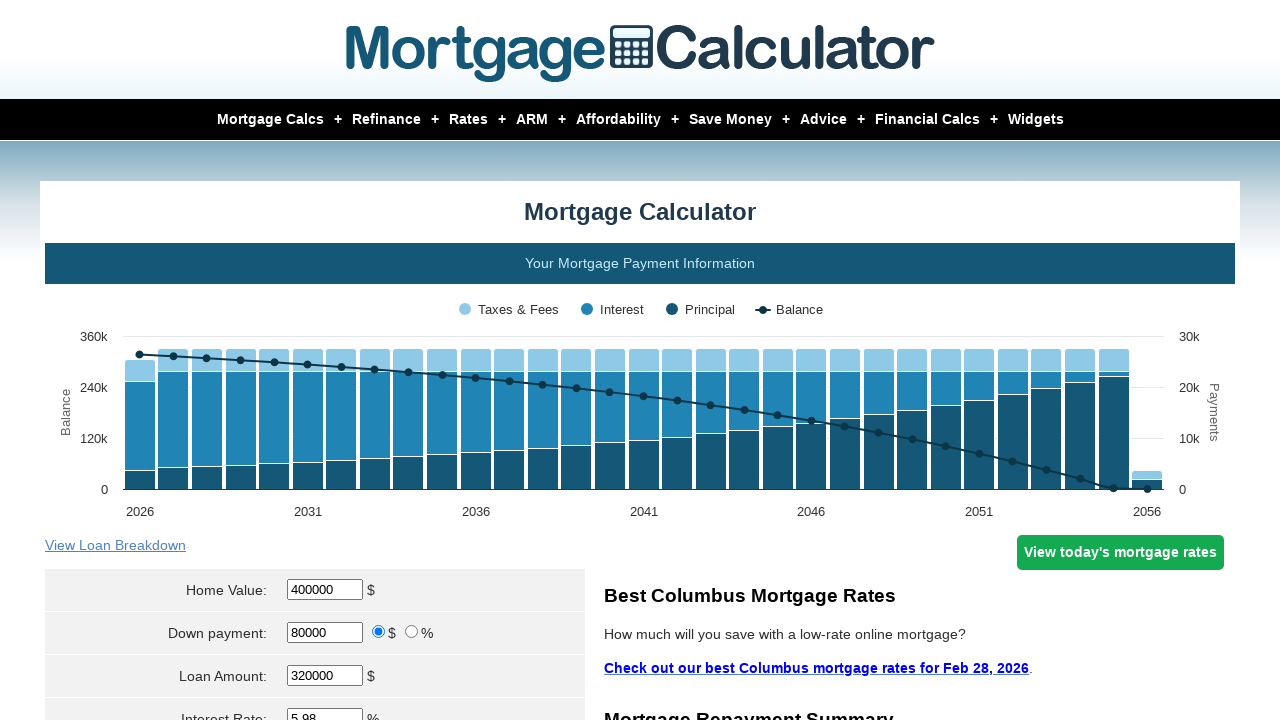

Located home value input field
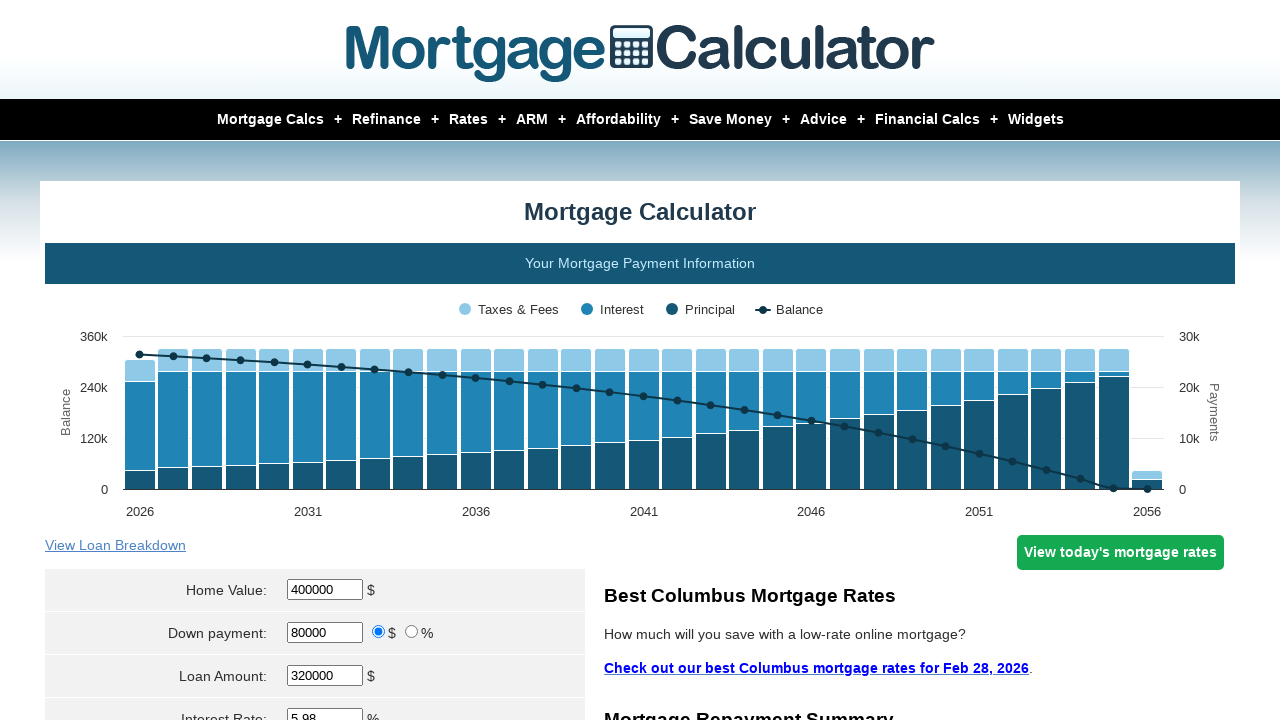

Cleared home value input field on #homeval
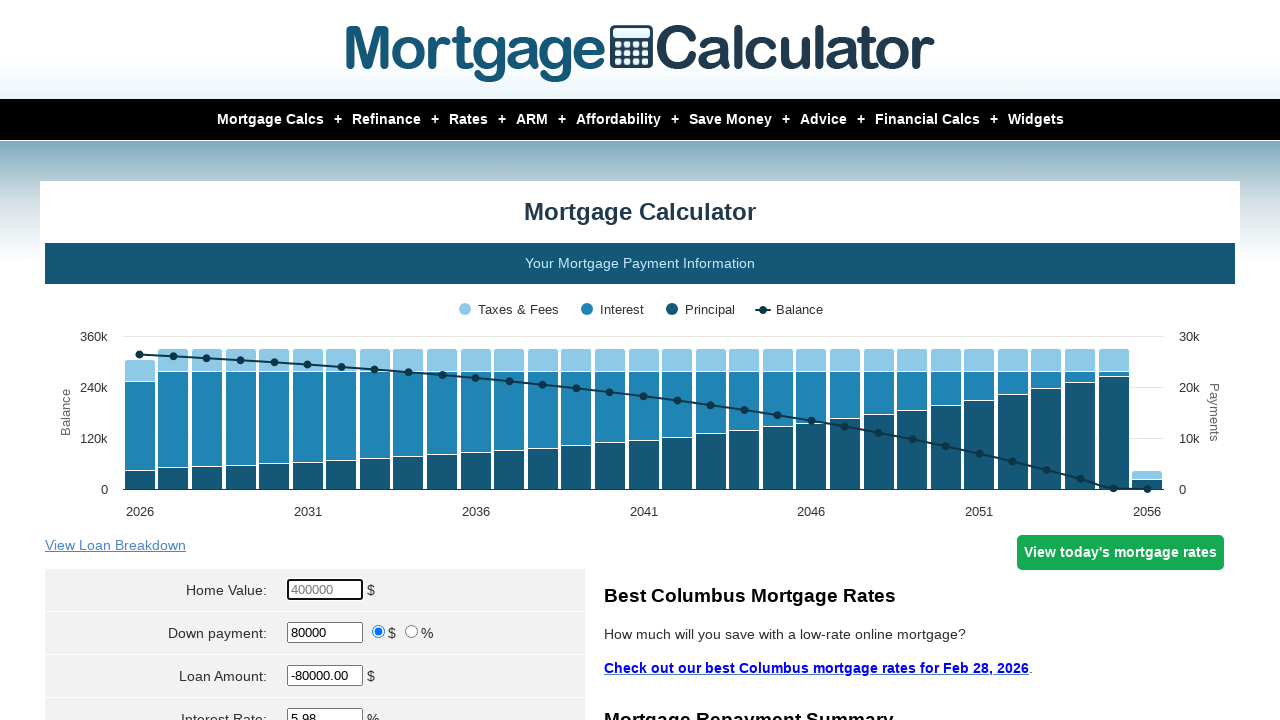

Entered home value of $850,000 on #homeval
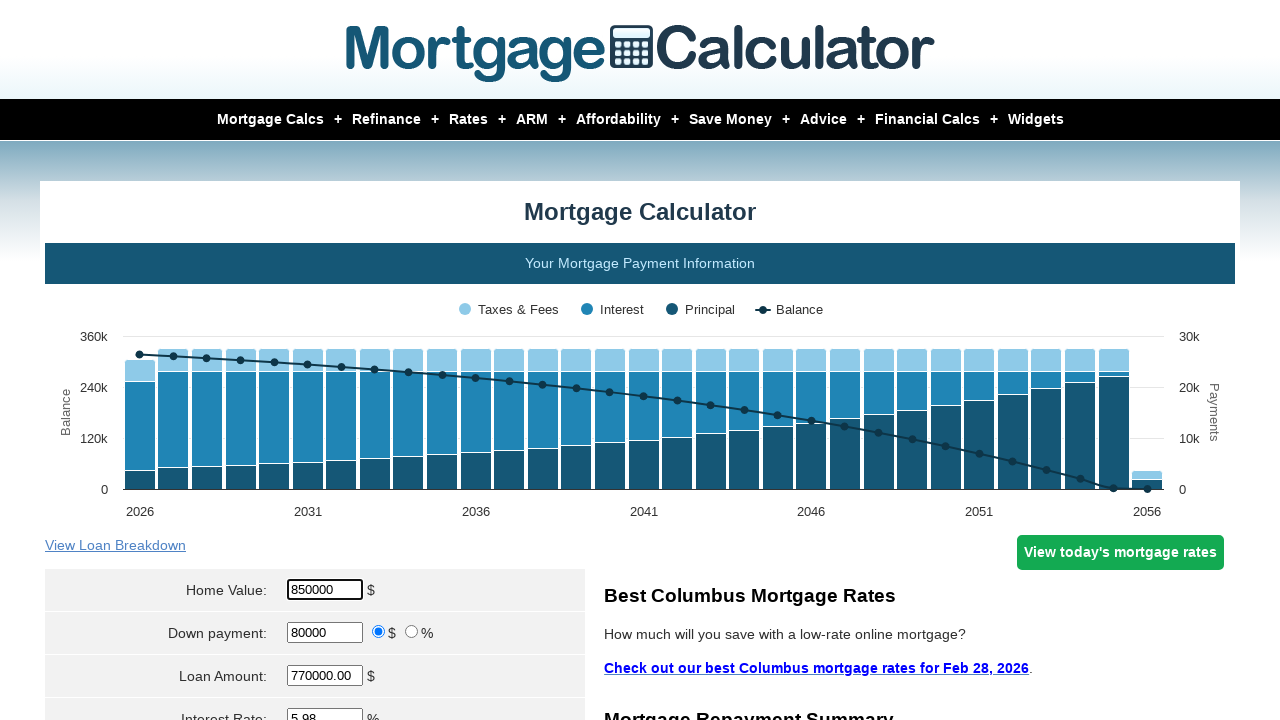

Located down payment input field
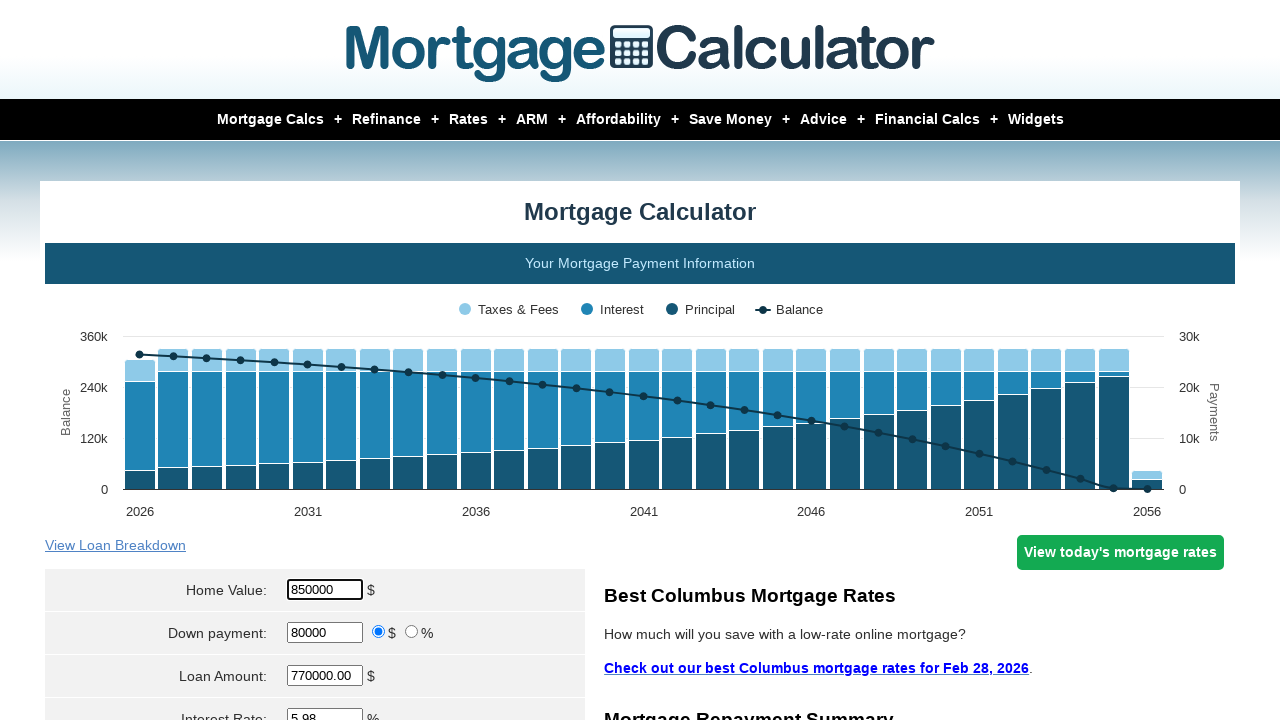

Cleared down payment input field on #downpayment
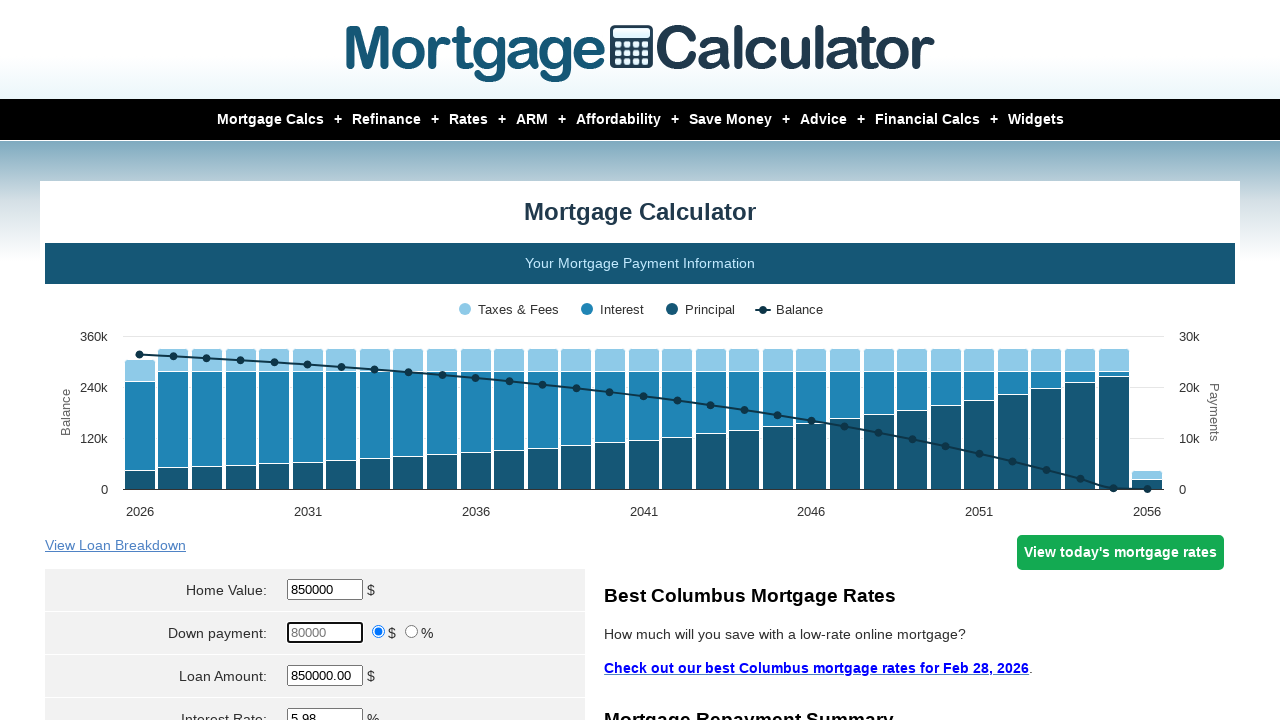

Entered down payment of $150,000 on #downpayment
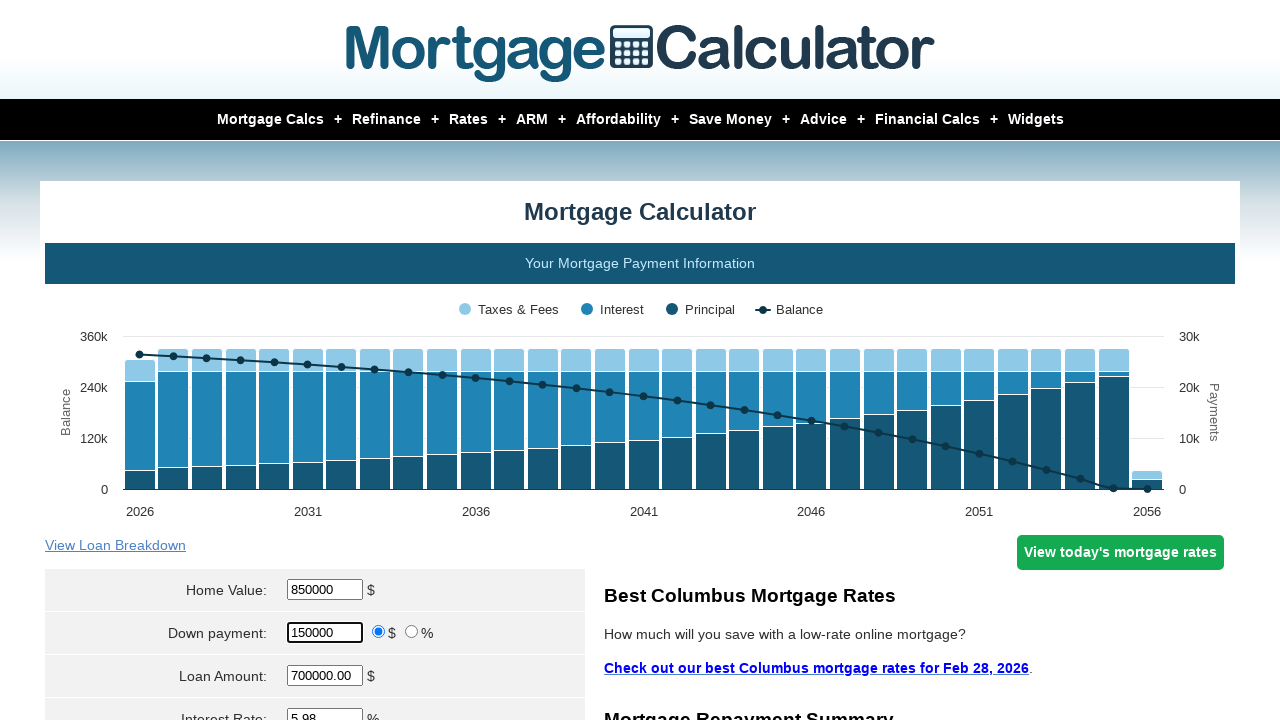

Clicked Calculate button to compute monthly payment at (315, 360) on input[value='Calculate']
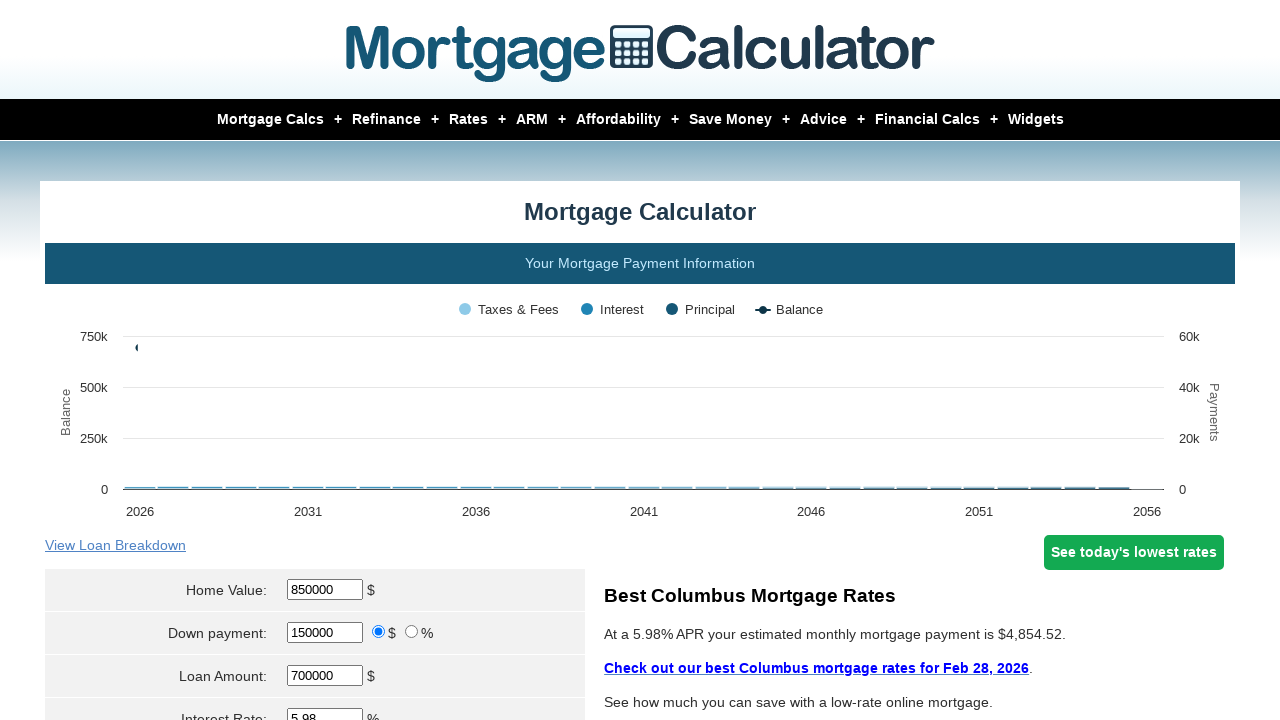

Monthly payment results loaded and displayed
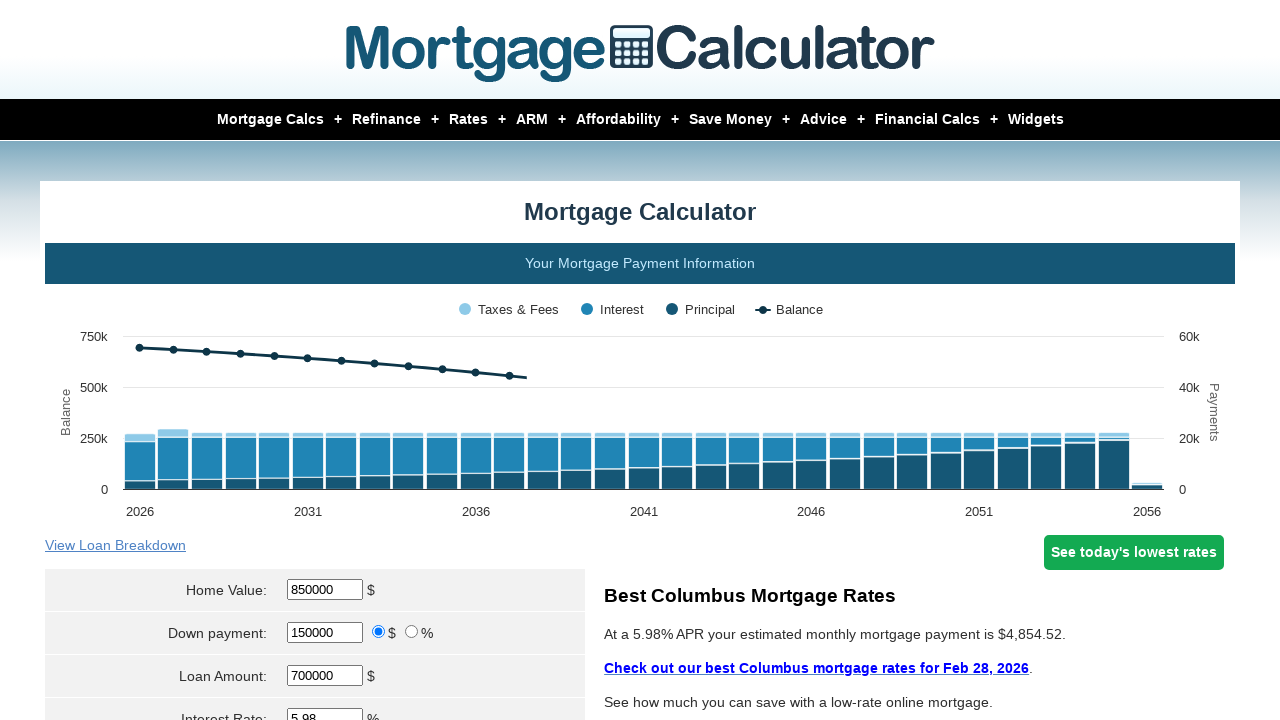

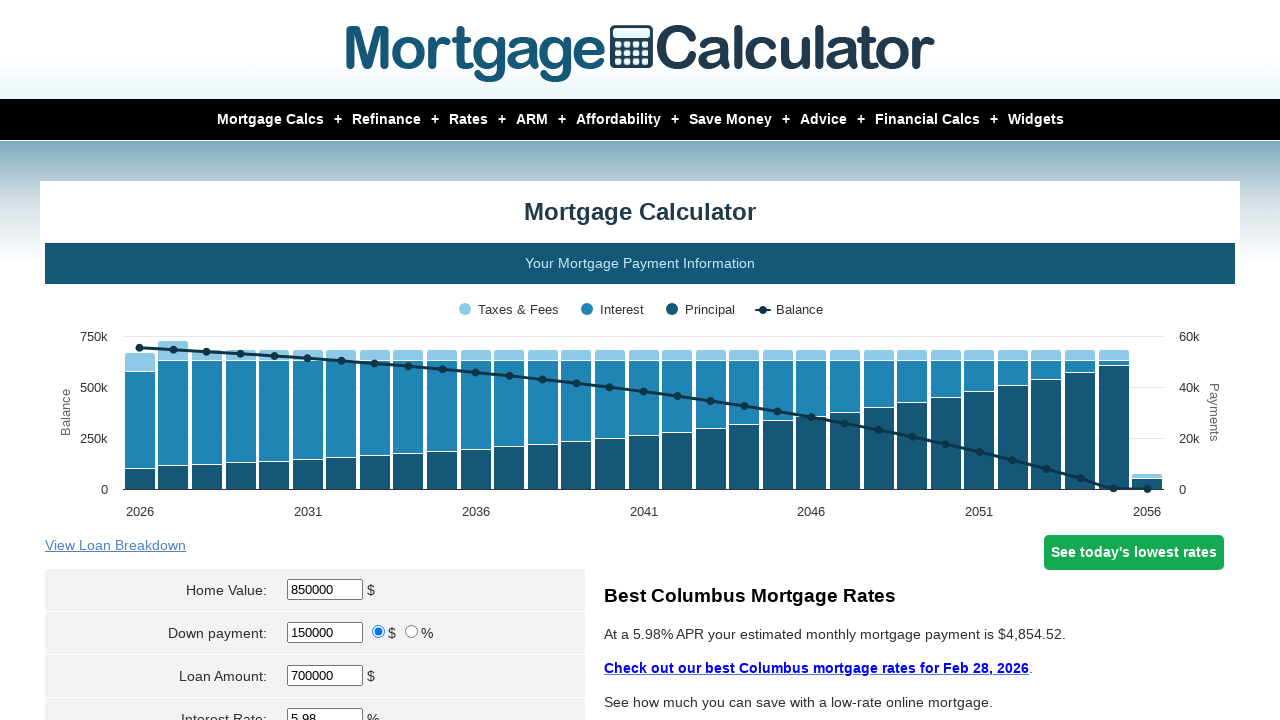